Navigates through the Audible bestsellers listing by finding the pagination controls and clicking through to the next page to verify pagination functionality works.

Starting URL: https://www.audible.com/adblbestsellers?ref=a_search_t1_navTop_pl0cg1c0r0&pf_rd_p=08b836ae-73e5-4c8c-9a3d-71c5be252964&pf_rd_r=4BVSZM9W05FH4S9RFT3G&pageLoadId=PHyFqlUBihq8ThKX&creativeId=1642b4d1-12f3-4375-98fa-4938afc1cedc

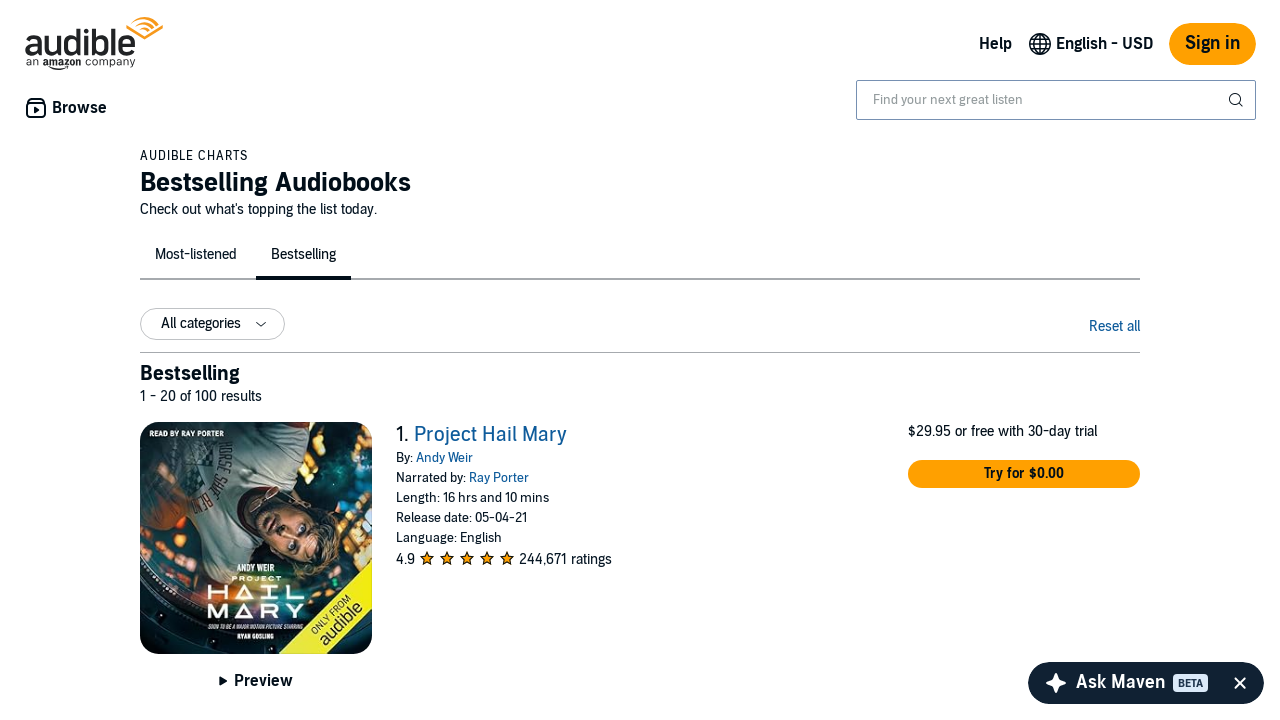

Waited for pagination elements to load on Audible bestsellers page
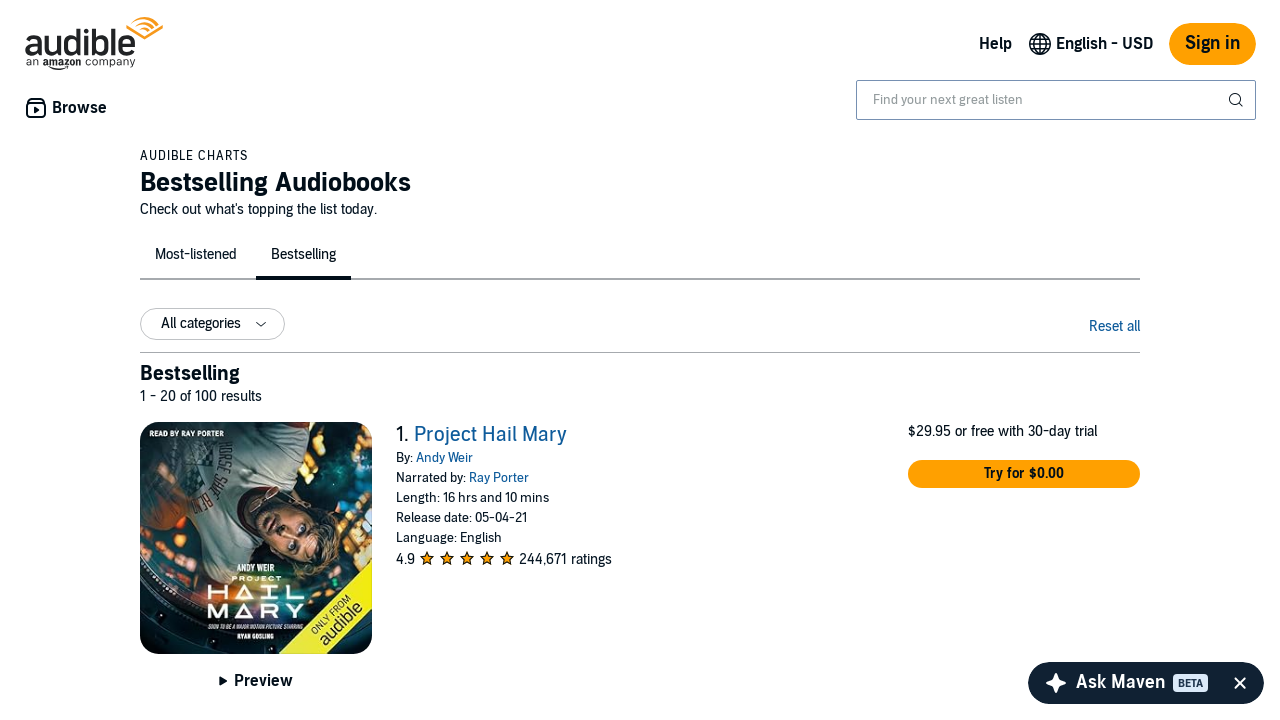

Verified pagination controls are present and ready
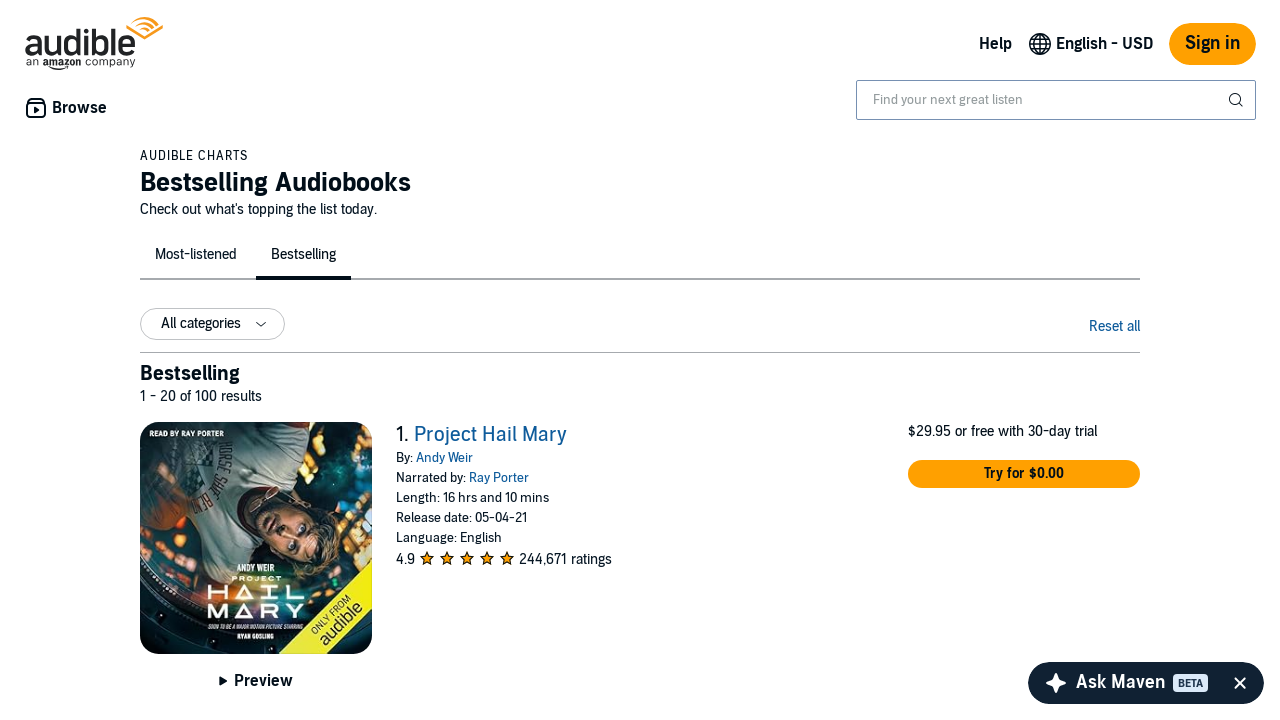

Product listings loaded on current page
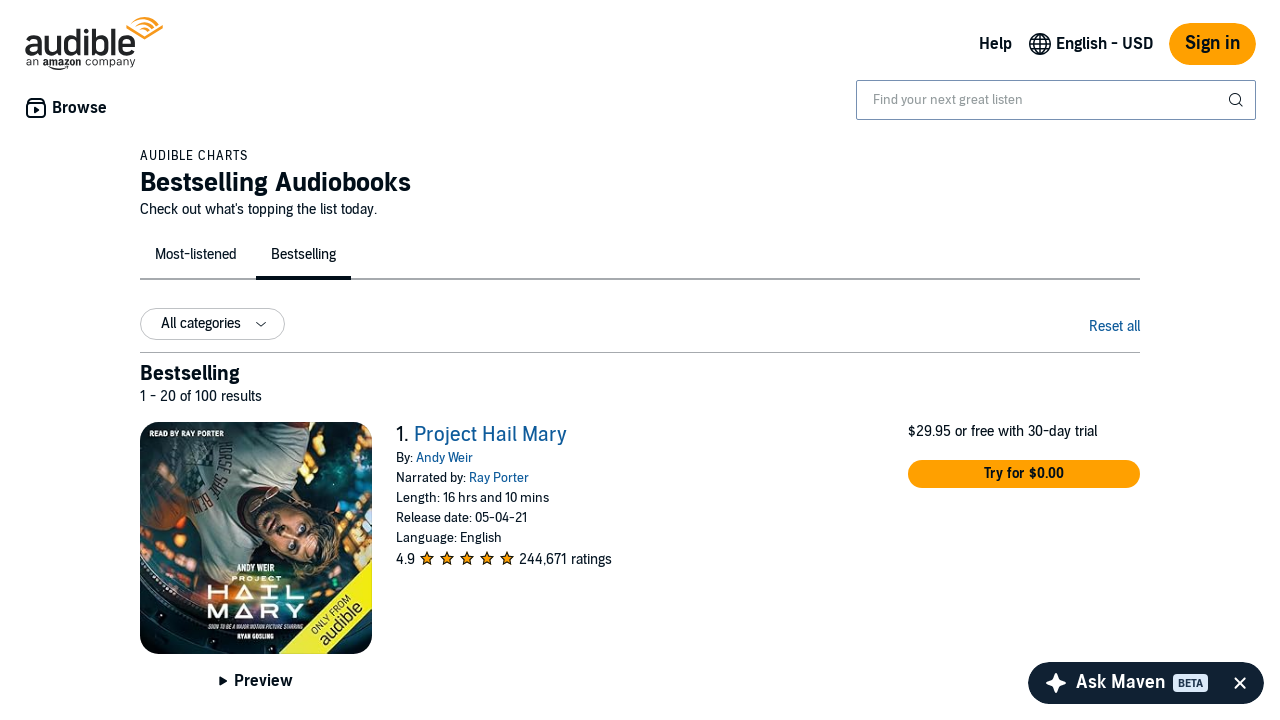

Clicked next button to navigate to page 2 at (1124, 536) on span.nextButton
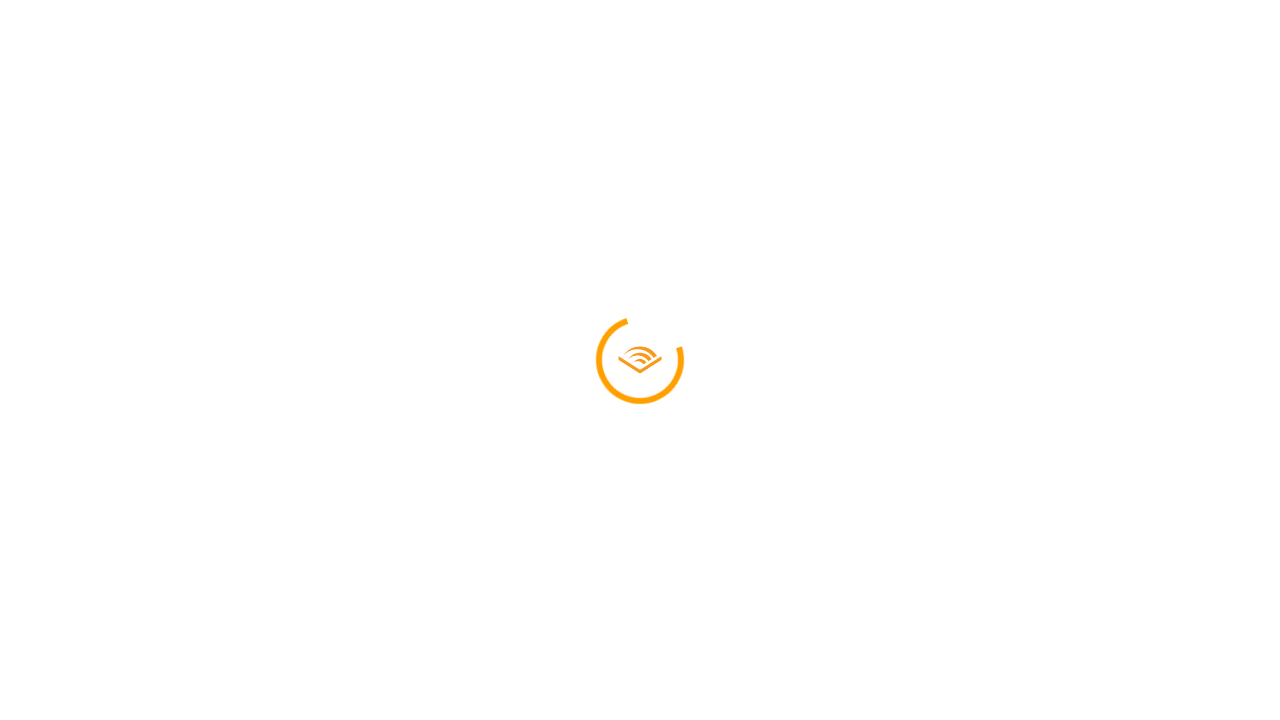

Page 2 product listings loaded successfully
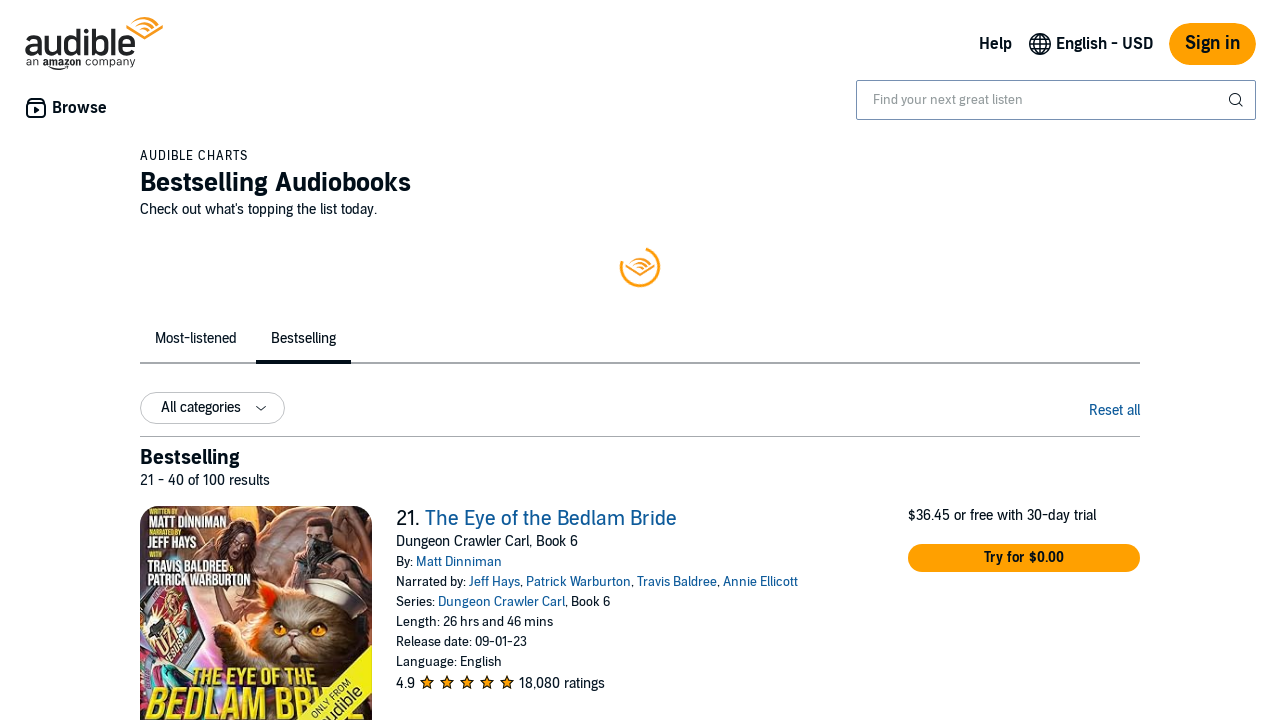

Clicked next button to navigate to page 3 at (1124, 706) on span.nextButton
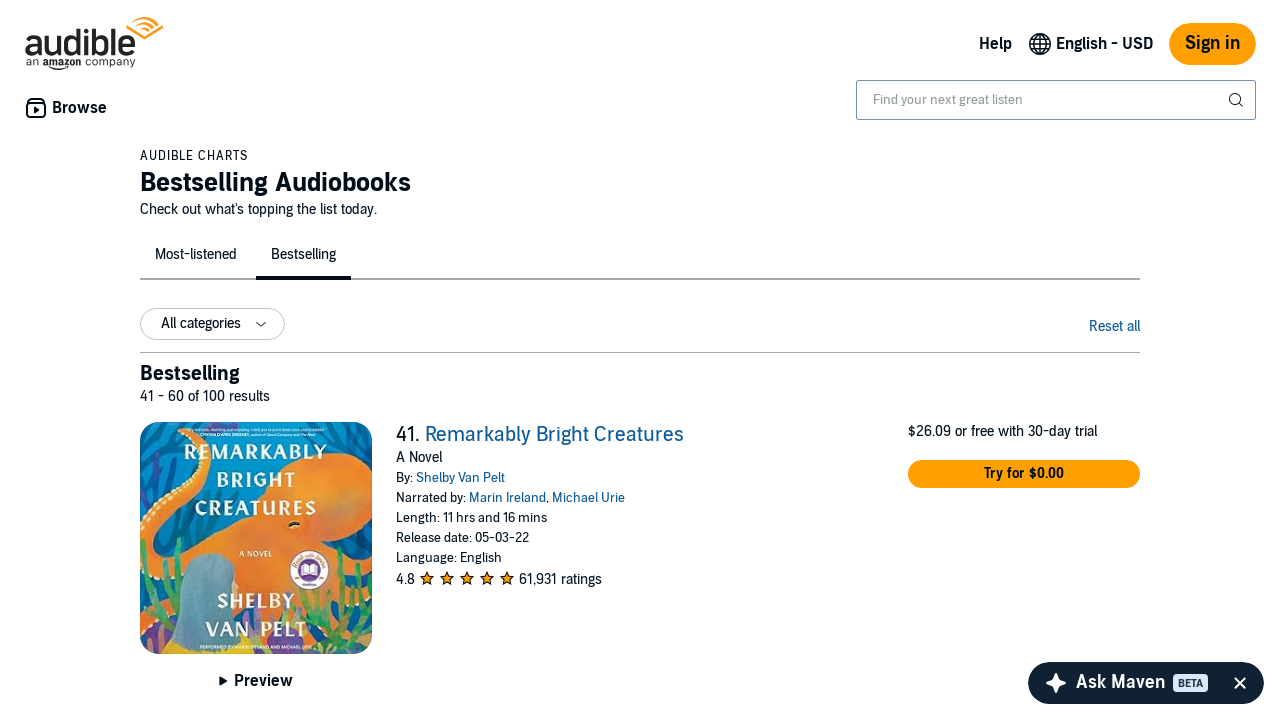

Page 3 product listings loaded successfully - pagination test complete
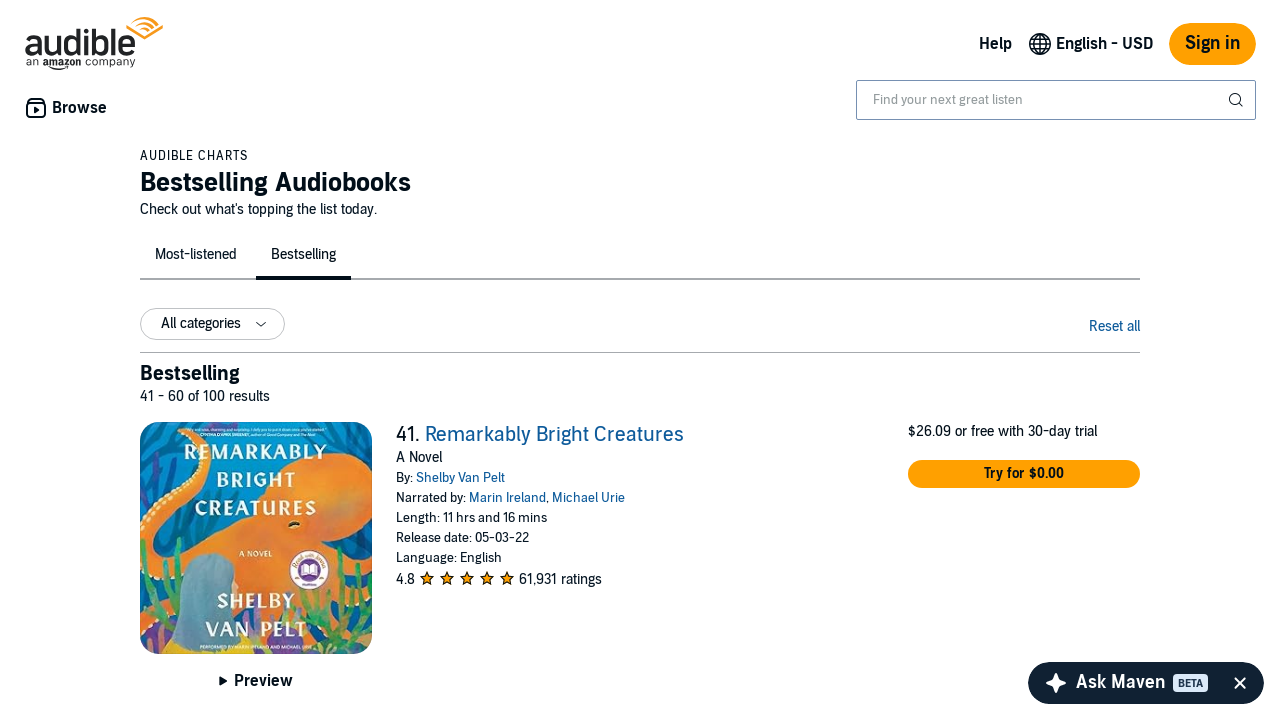

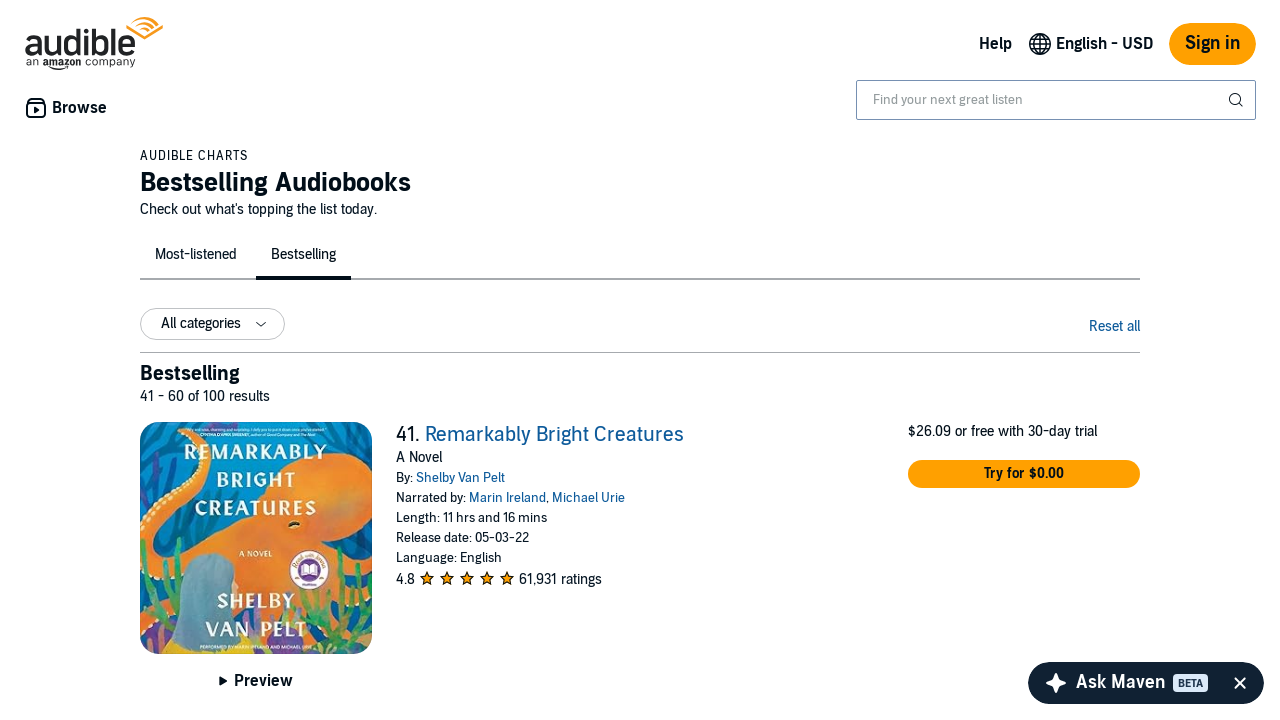